Clicks on the test cases button in the header and verifies navigation to test cases page

Starting URL: https://automationexercise.com

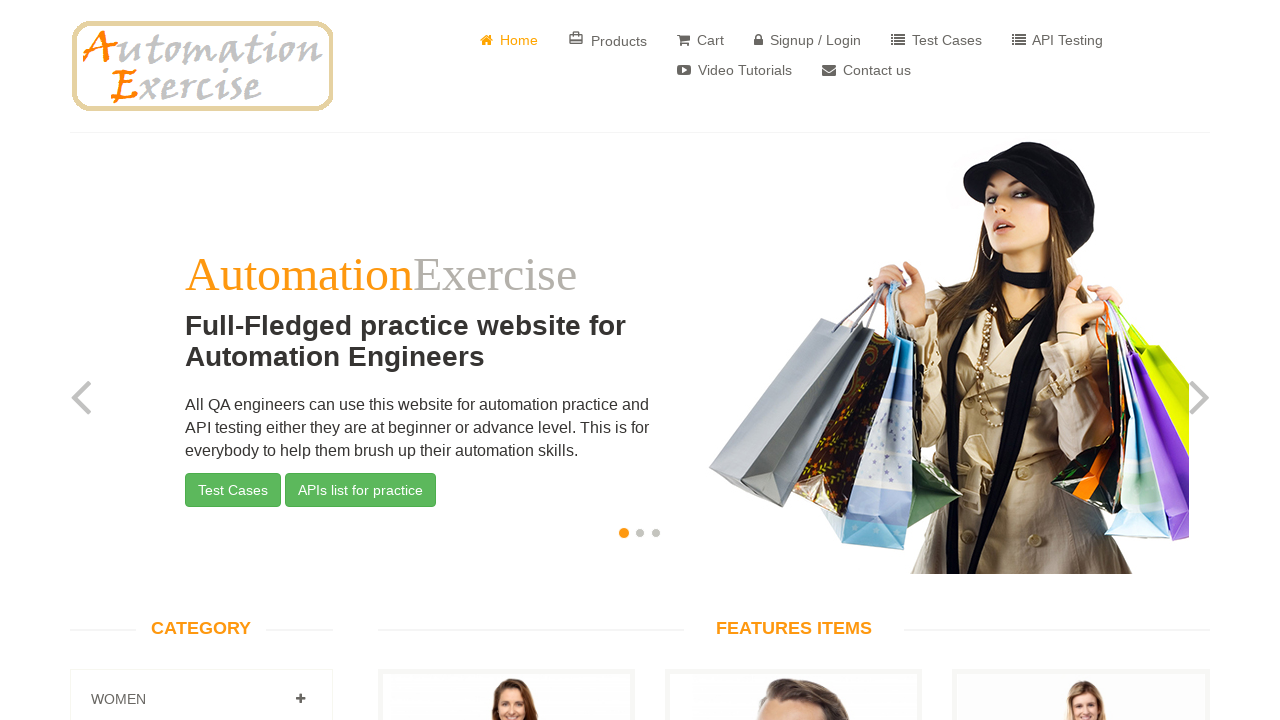

Clicked on test cases button in header at (936, 40) on a[href="/test_cases"]
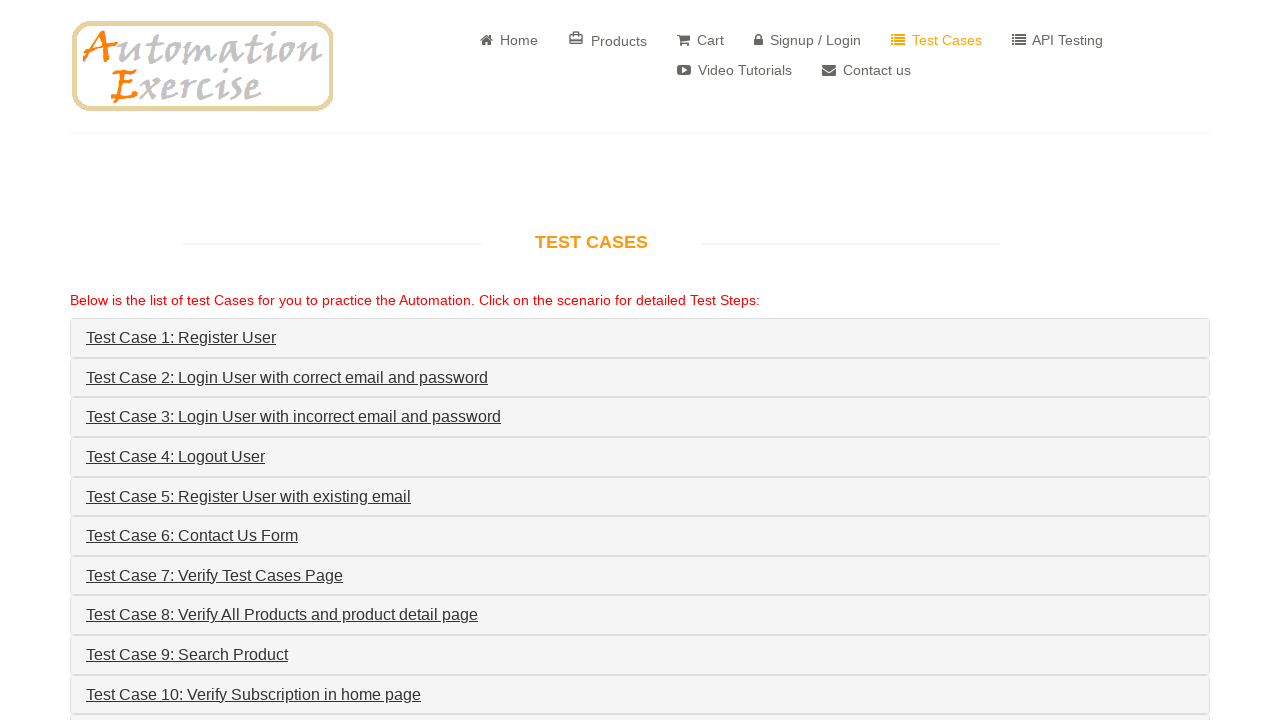

Navigated to test cases page successfully
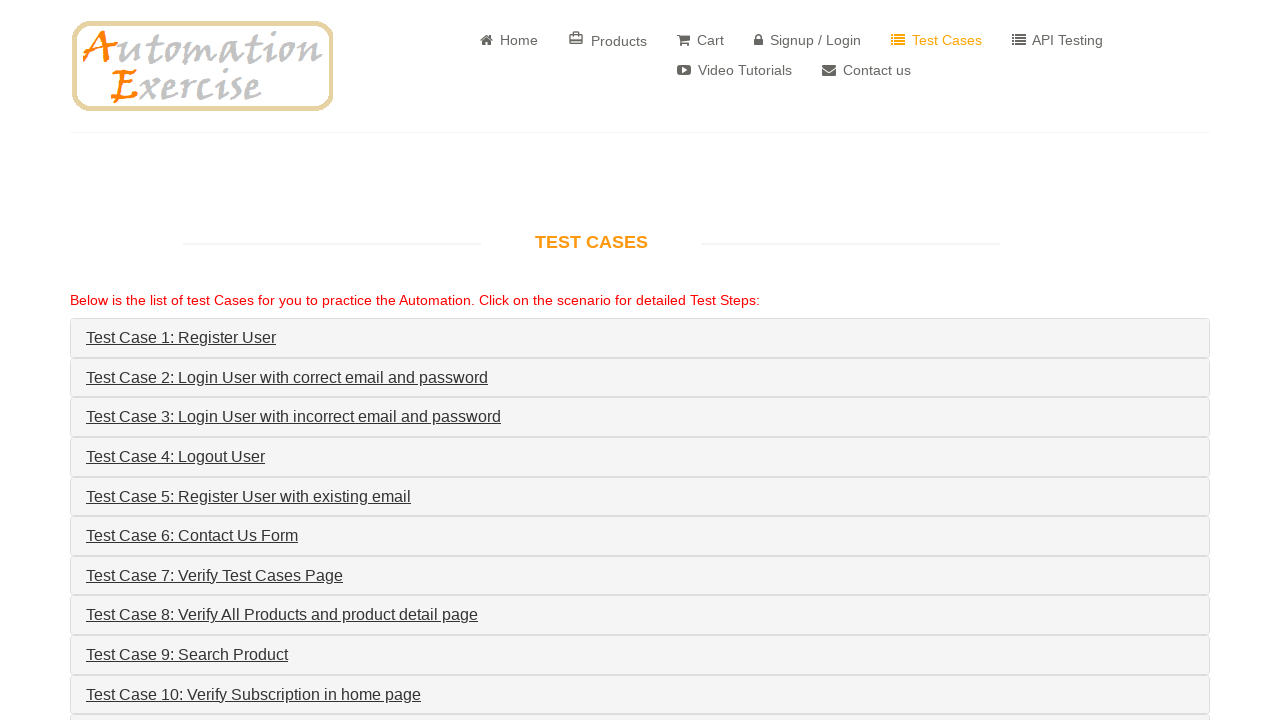

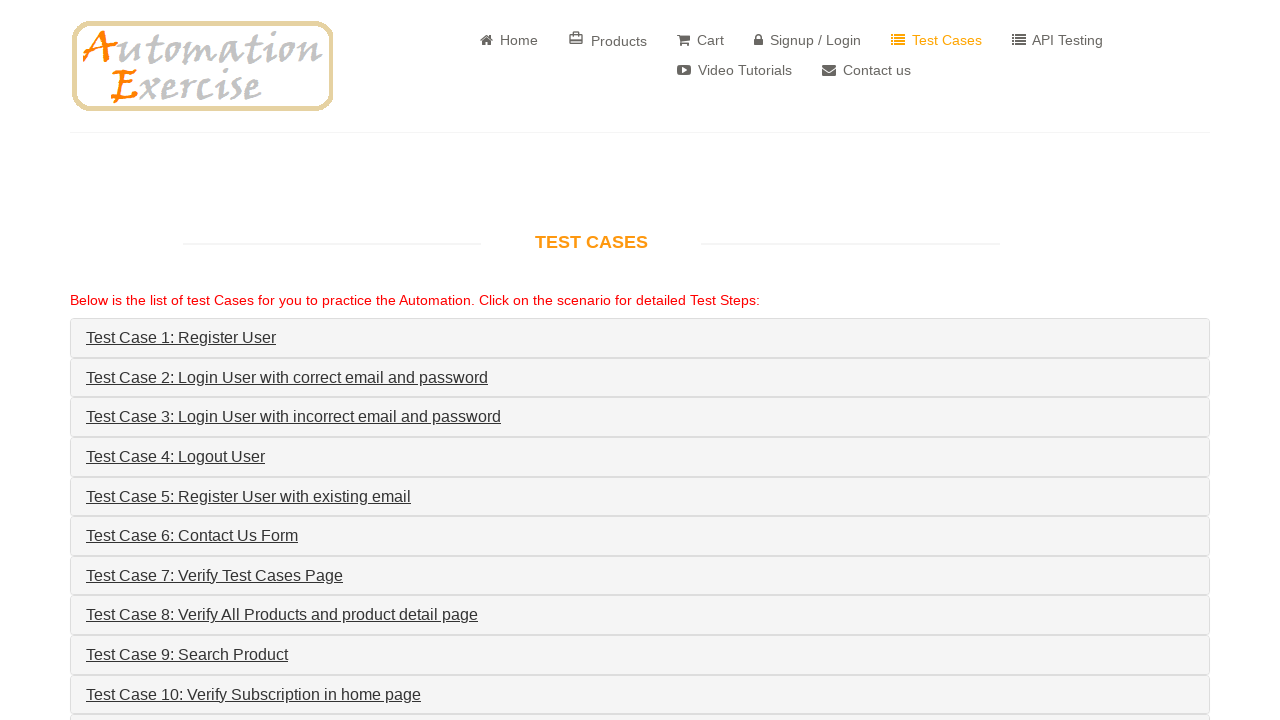